Tests W3Schools search functionality by searching for "Java Tutorial" and verifying the search results show Java HOME link

Starting URL: https://www.w3schools.com/

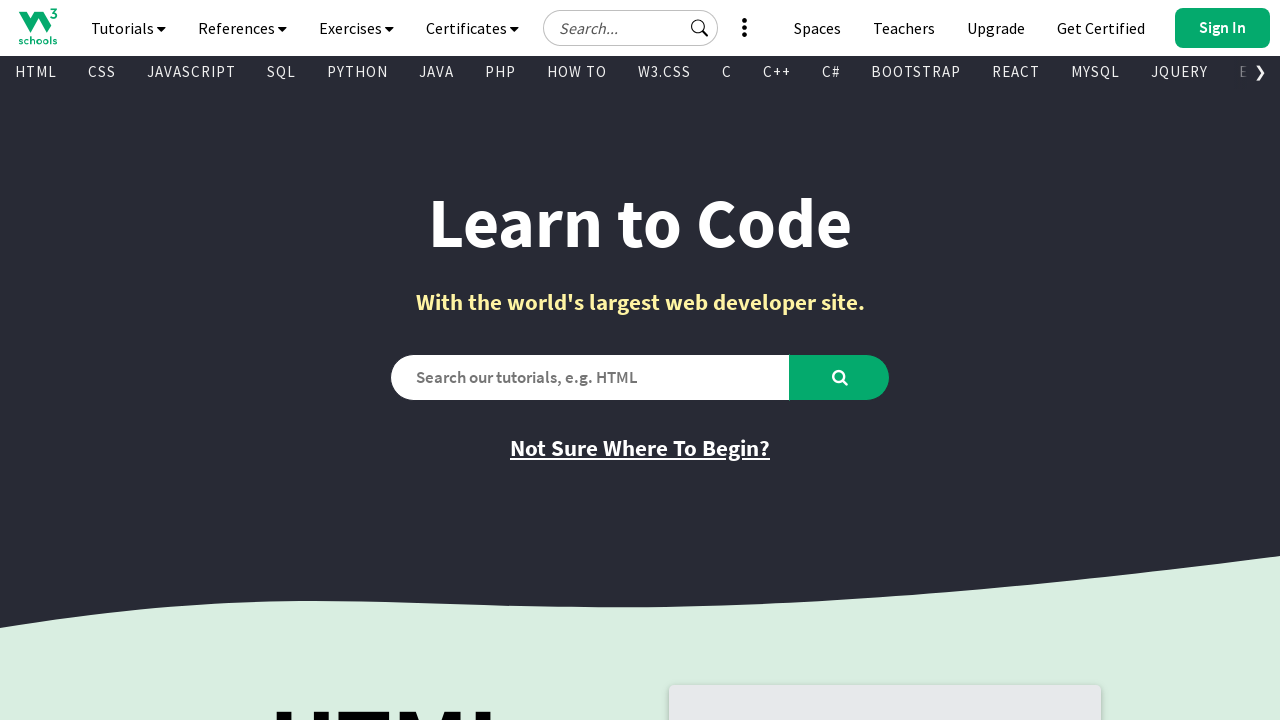

Filled search box with 'Java Tutorial' on #search2
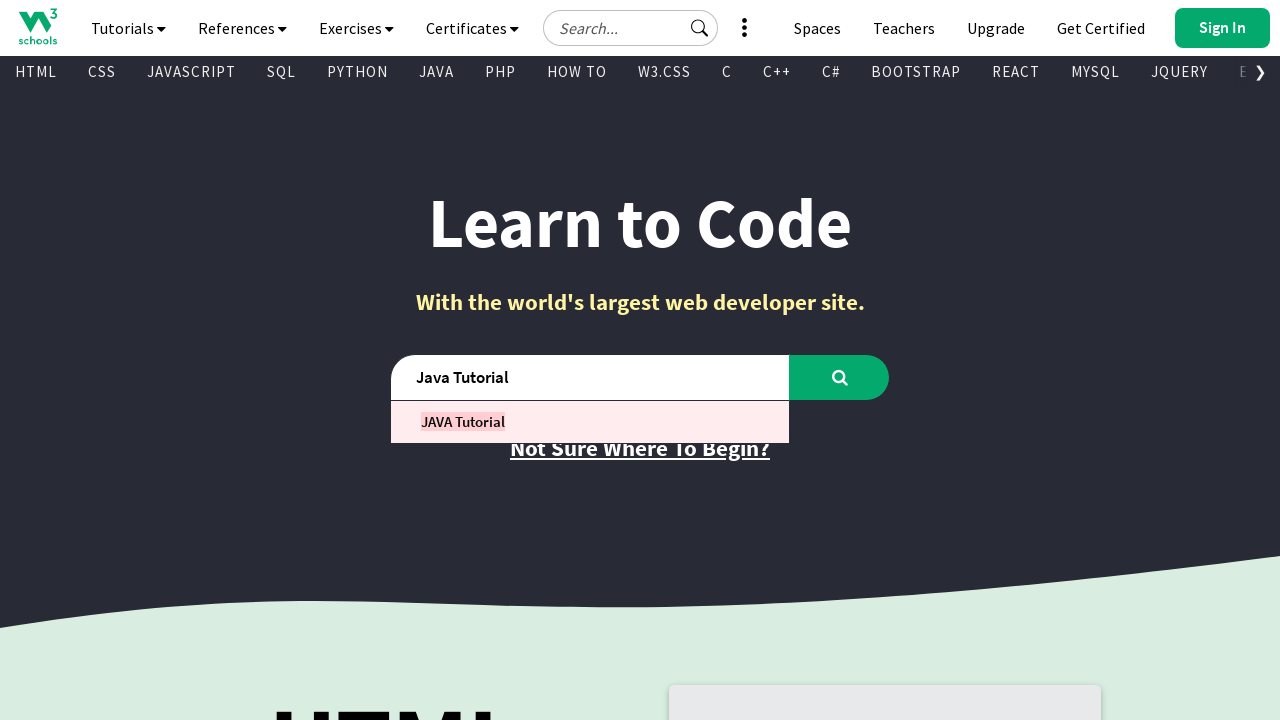

Clicked search button at (840, 377) on #learntocode_searchbtn
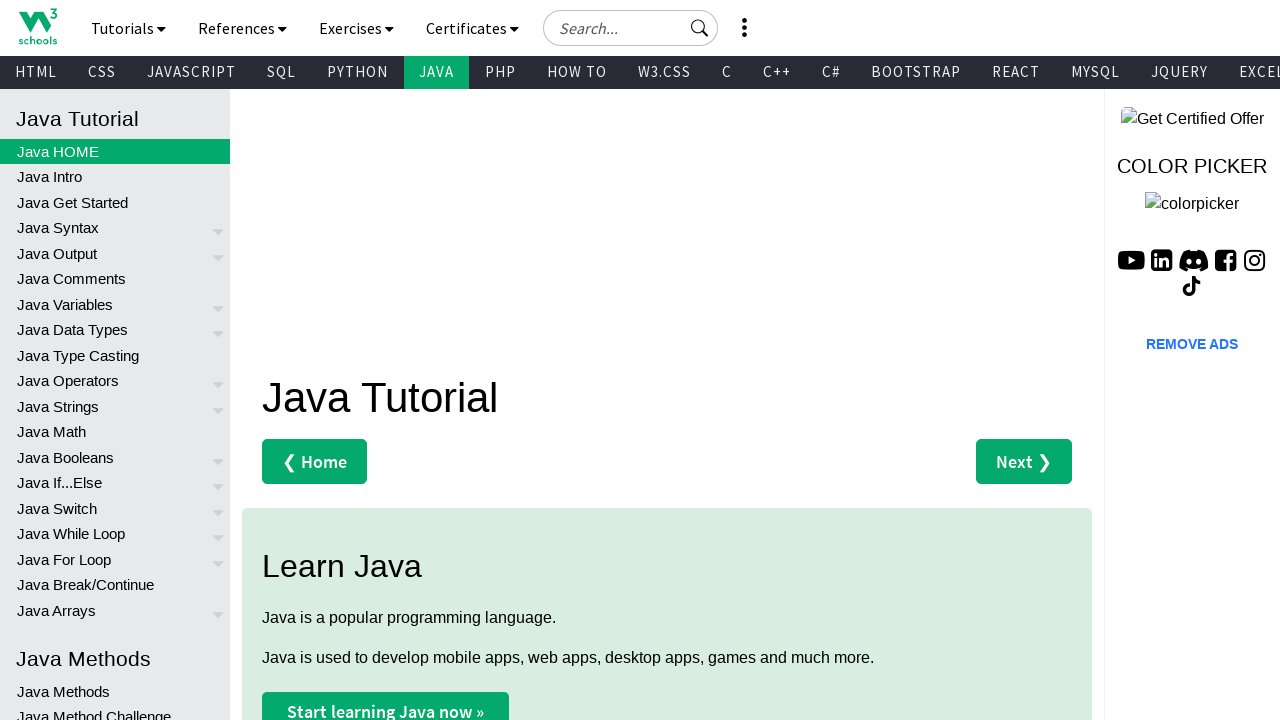

Search results loaded, Java HOME link is visible
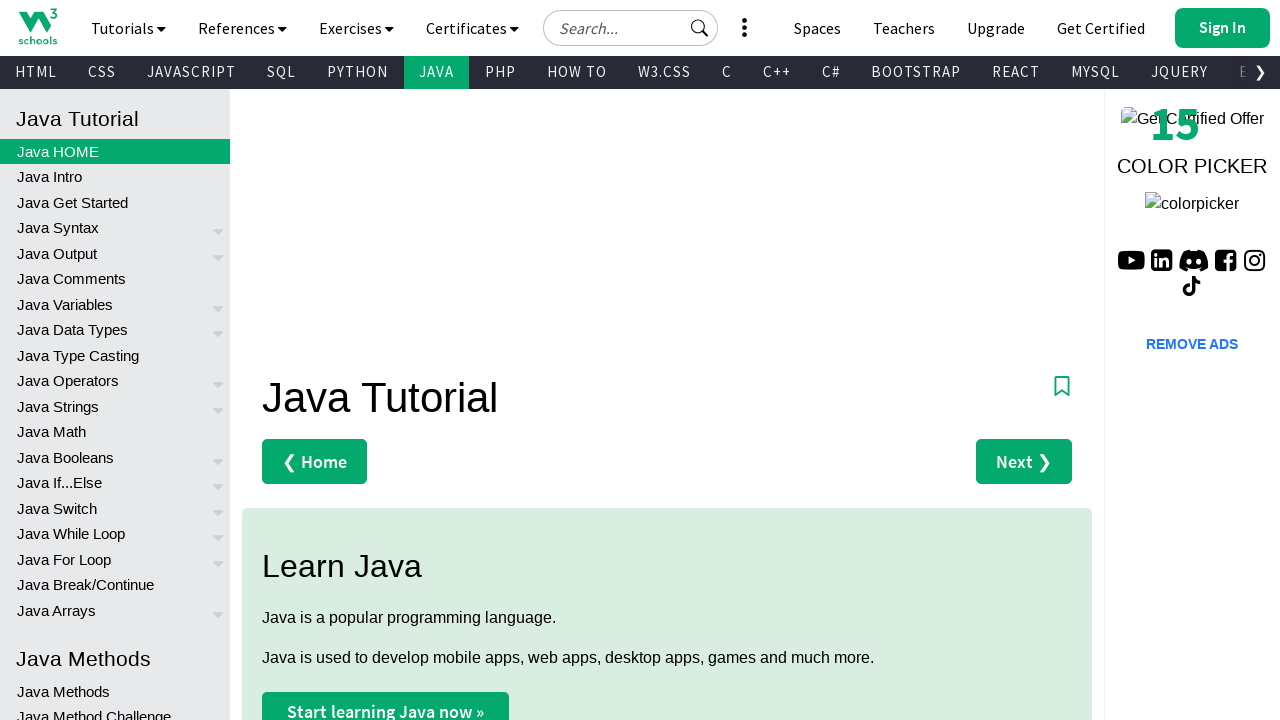

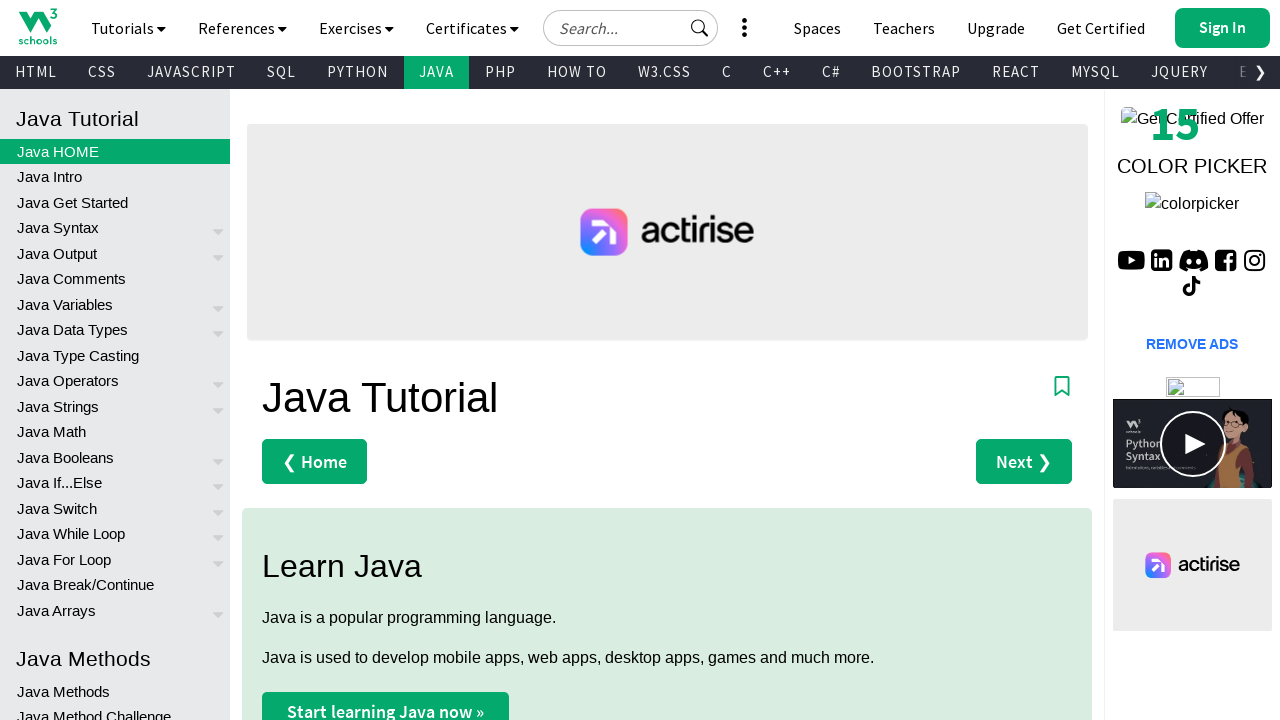